Tests passenger selection dropdown by clicking to increase the number of adults from 1 to 5 and verifying the updated text

Starting URL: https://rahulshettyacademy.com/dropdownsPractise/

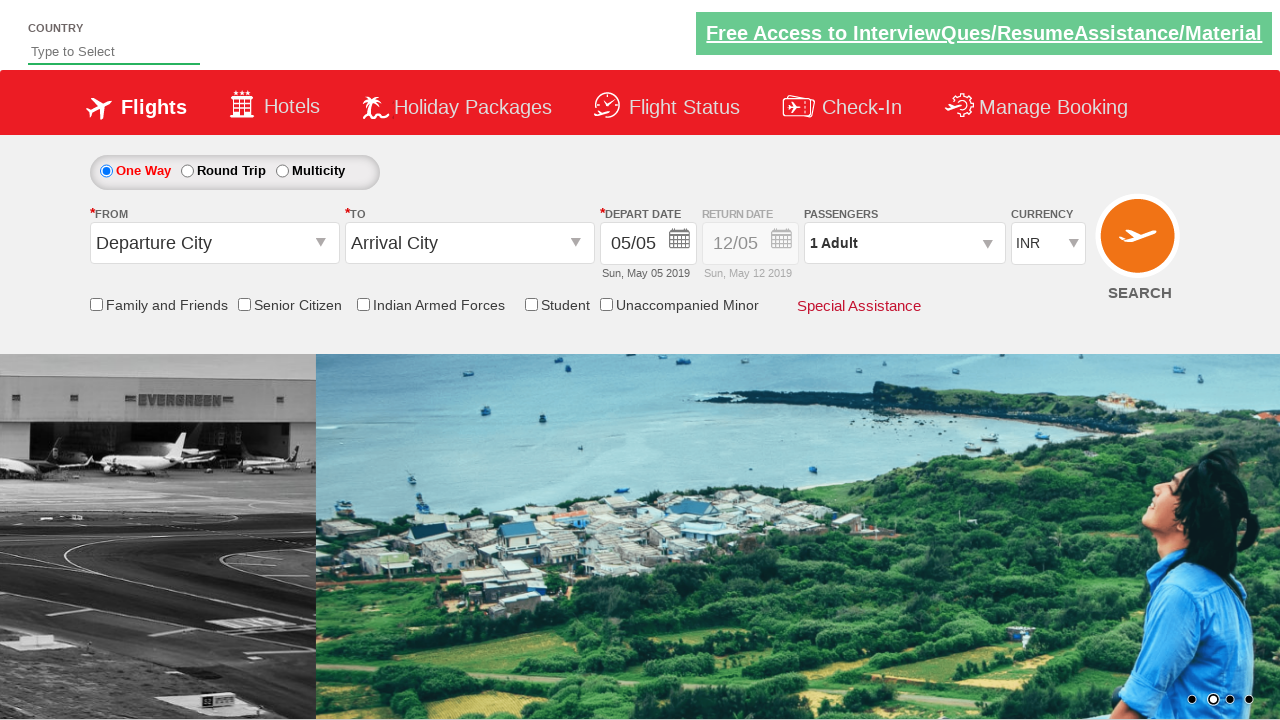

Clicked on passenger info dropdown to open it at (904, 243) on #divpaxinfo
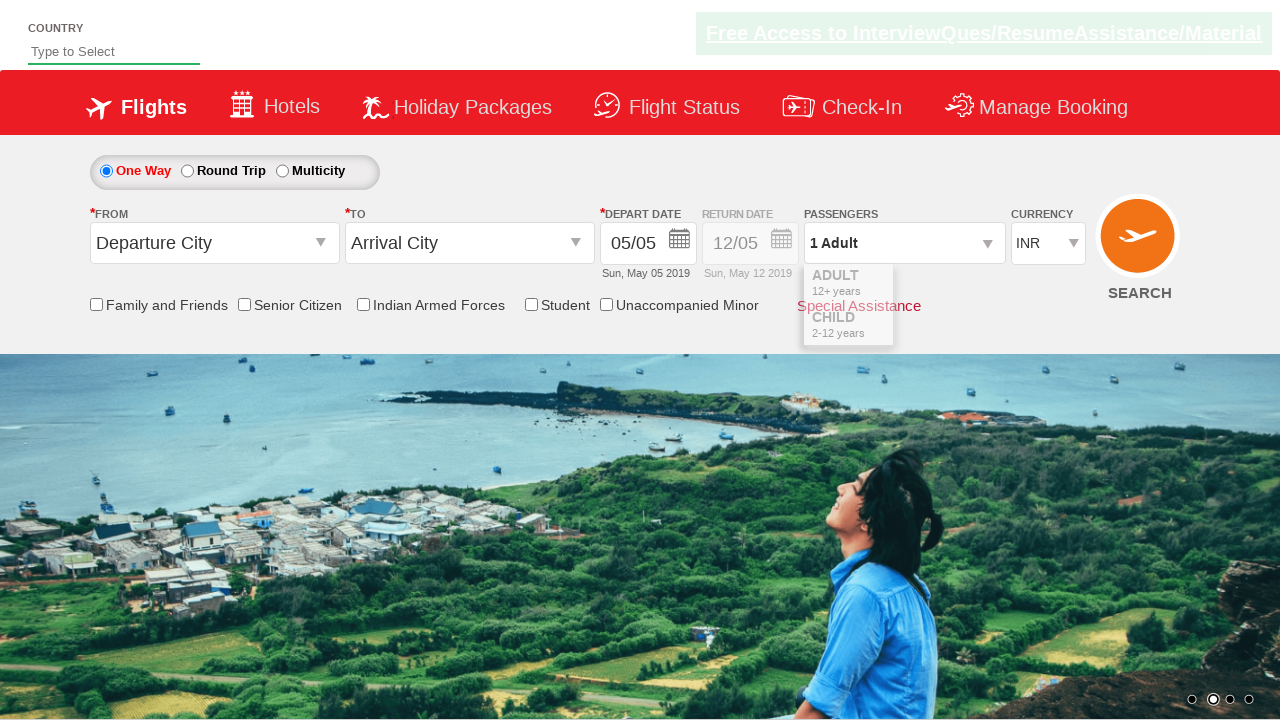

Waited 2 seconds for dropdown to fully open
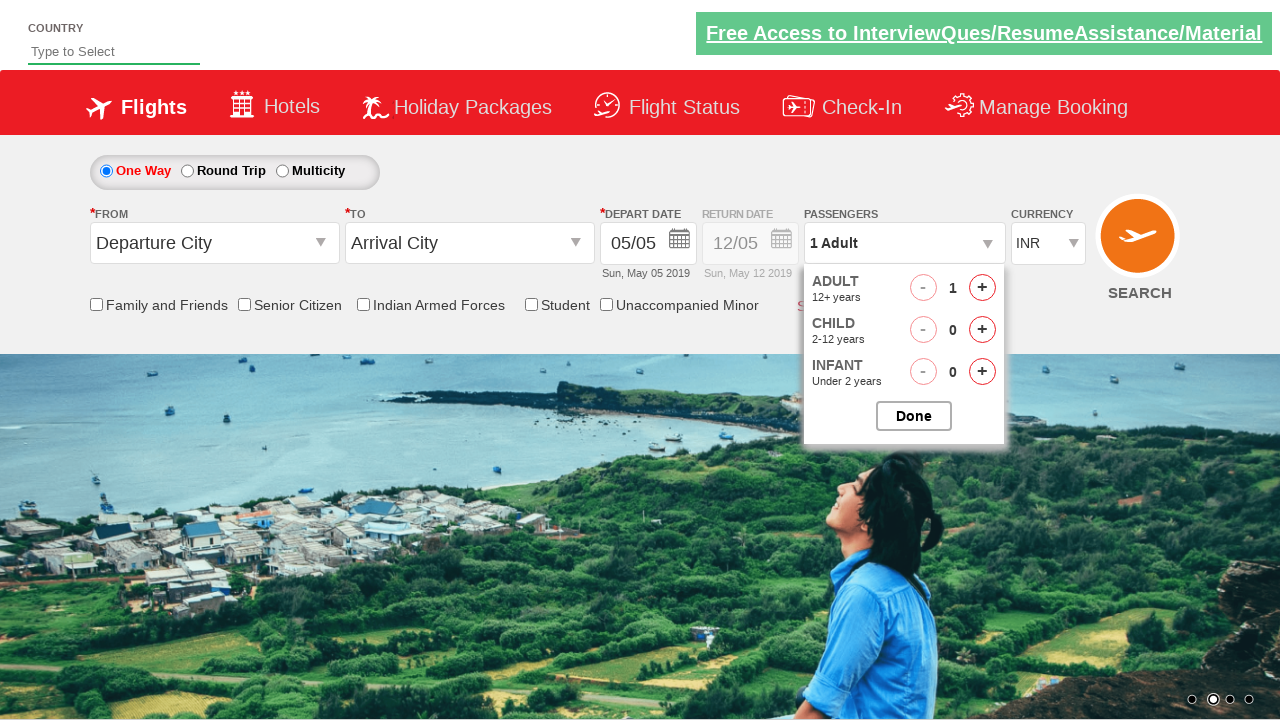

Clicked increase adult button (iteration 1/4) at (982, 288) on #hrefIncAdt
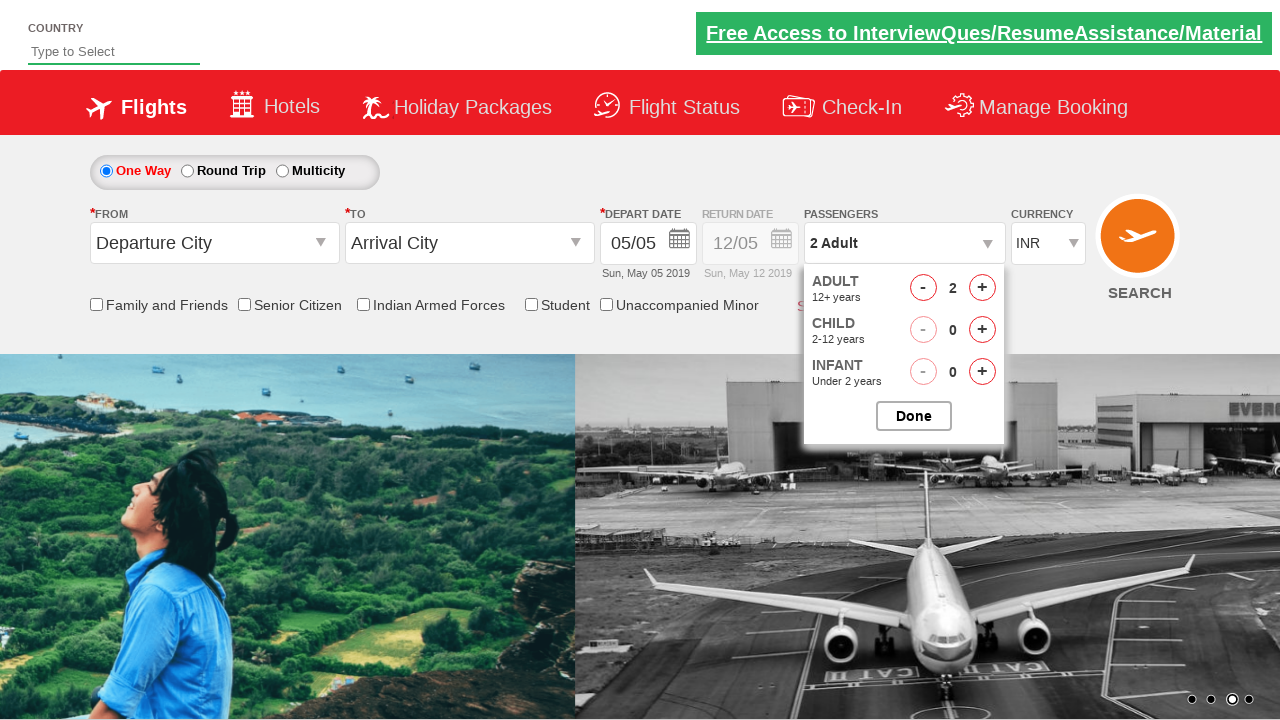

Clicked increase adult button (iteration 2/4) at (982, 288) on #hrefIncAdt
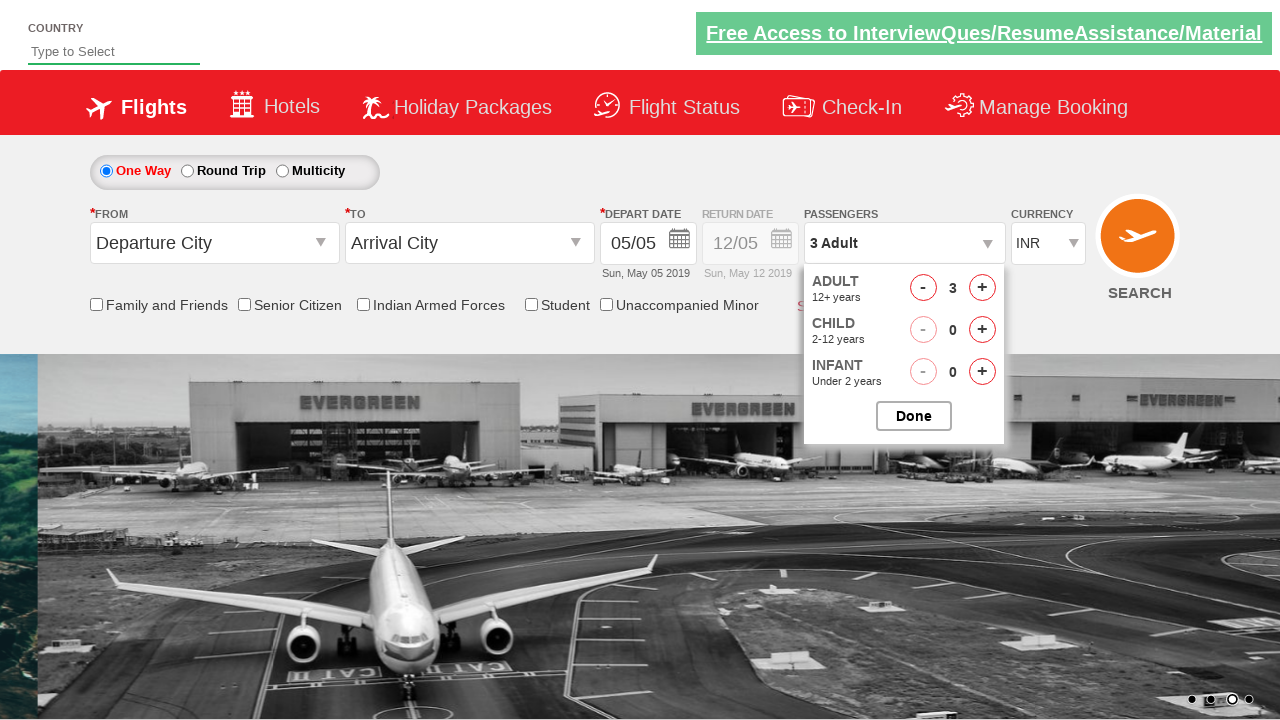

Clicked increase adult button (iteration 3/4) at (982, 288) on #hrefIncAdt
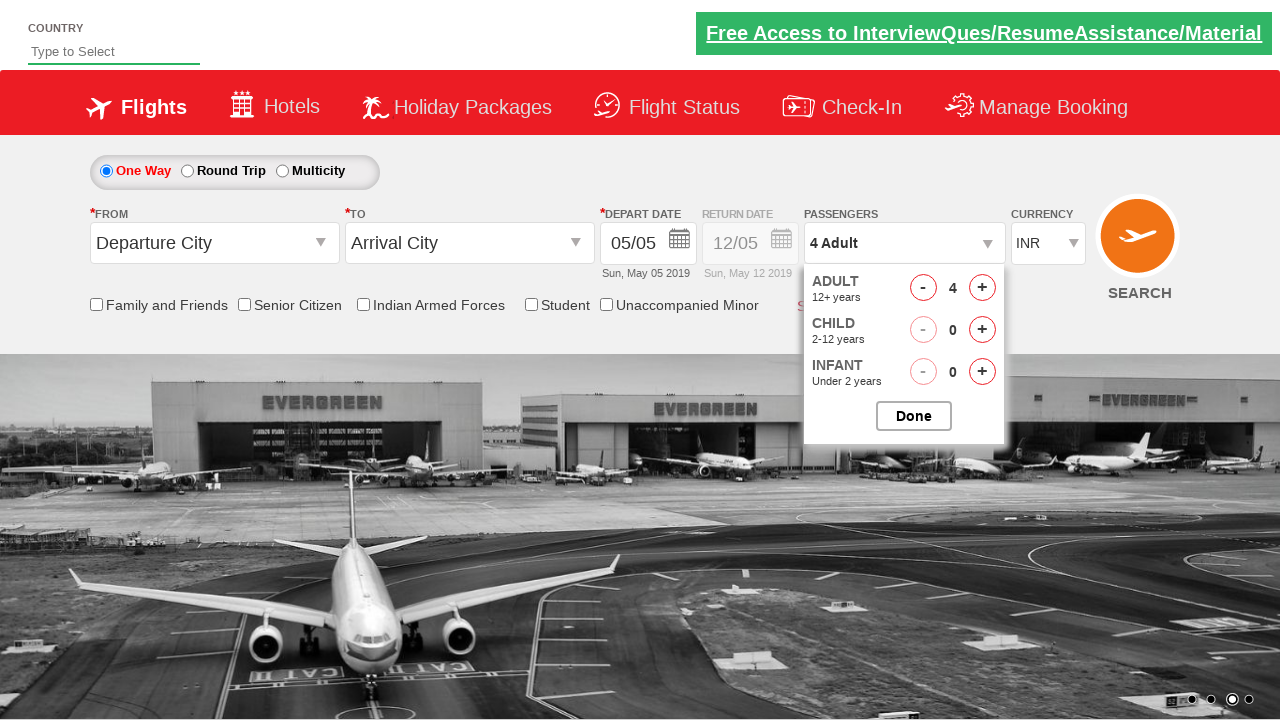

Clicked increase adult button (iteration 4/4) at (982, 288) on #hrefIncAdt
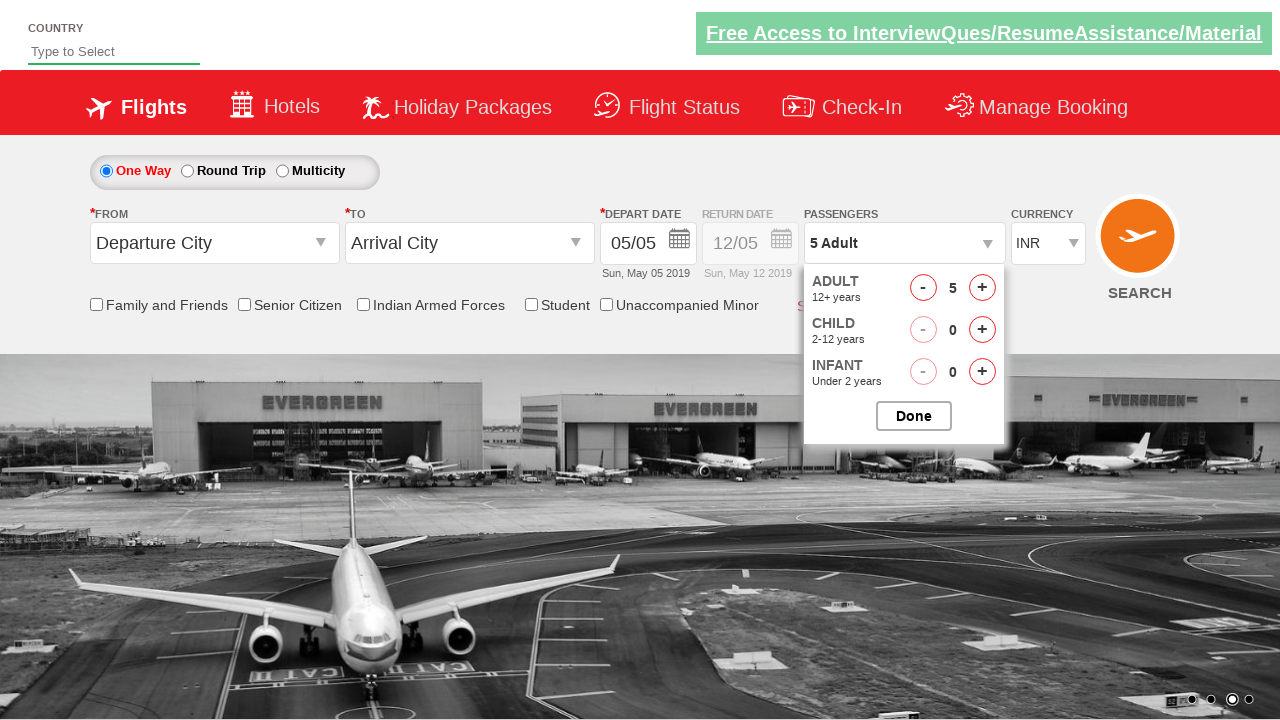

Clicked to close passenger selection dropdown at (914, 416) on #btnclosepaxoption
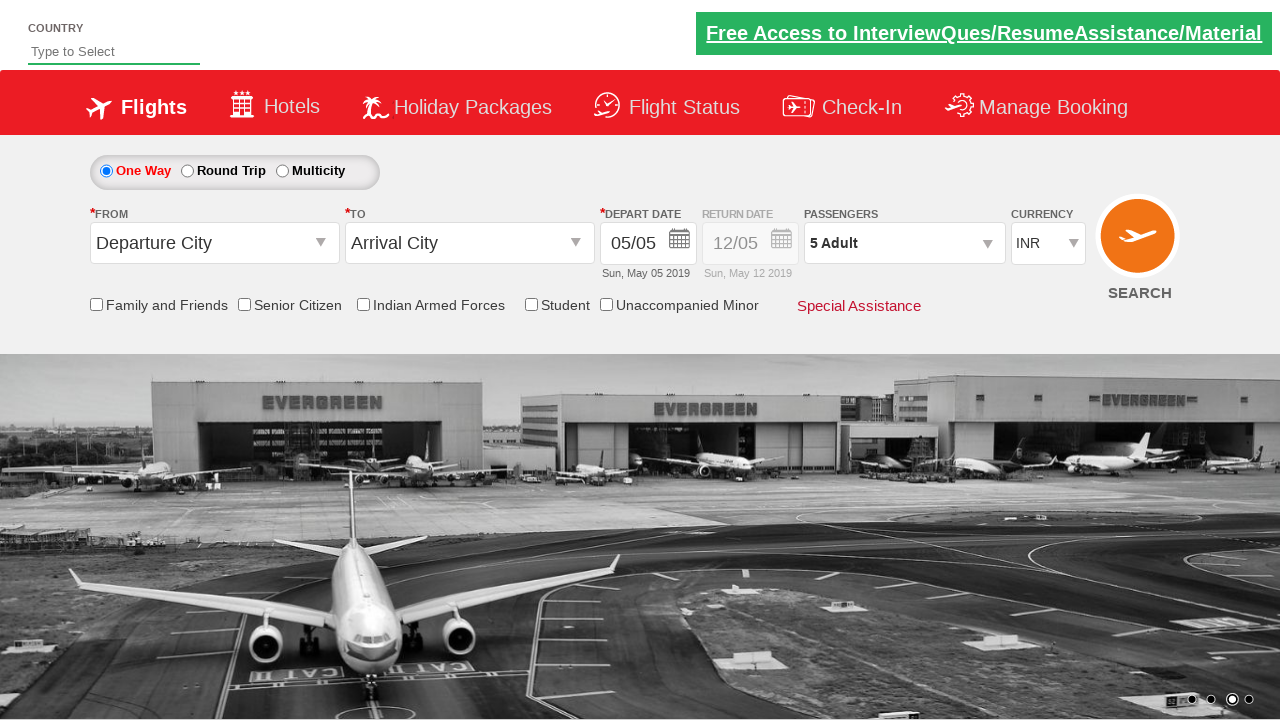

Verified passenger dropdown text shows '5 Adult'
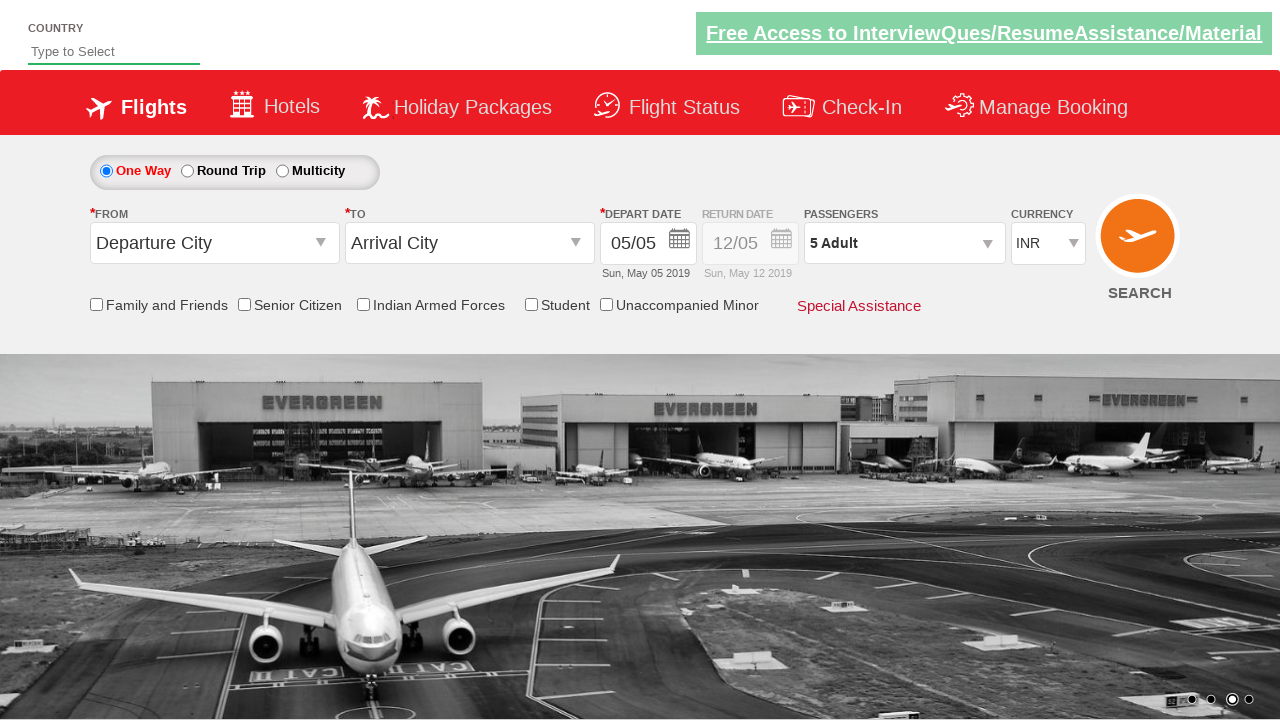

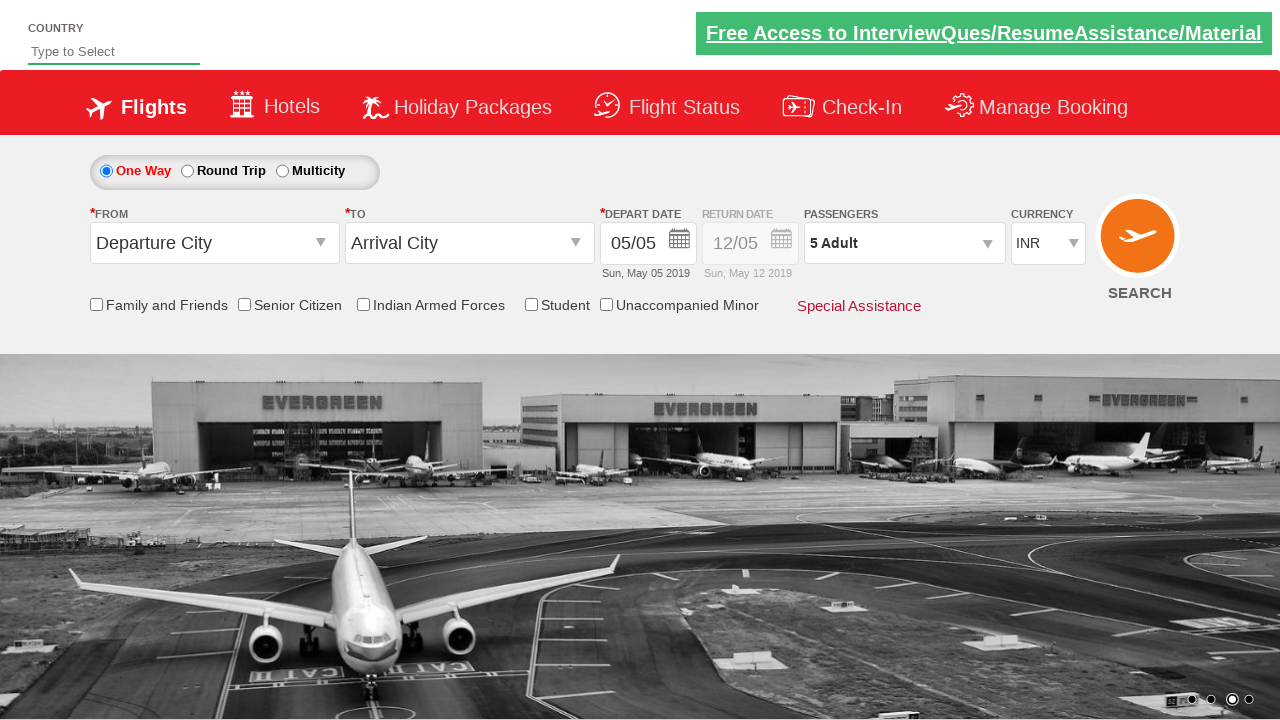